Tests alert handling by clicking a button that triggers an alert and then accepting it

Starting URL: https://formy-project.herokuapp.com/switch-window

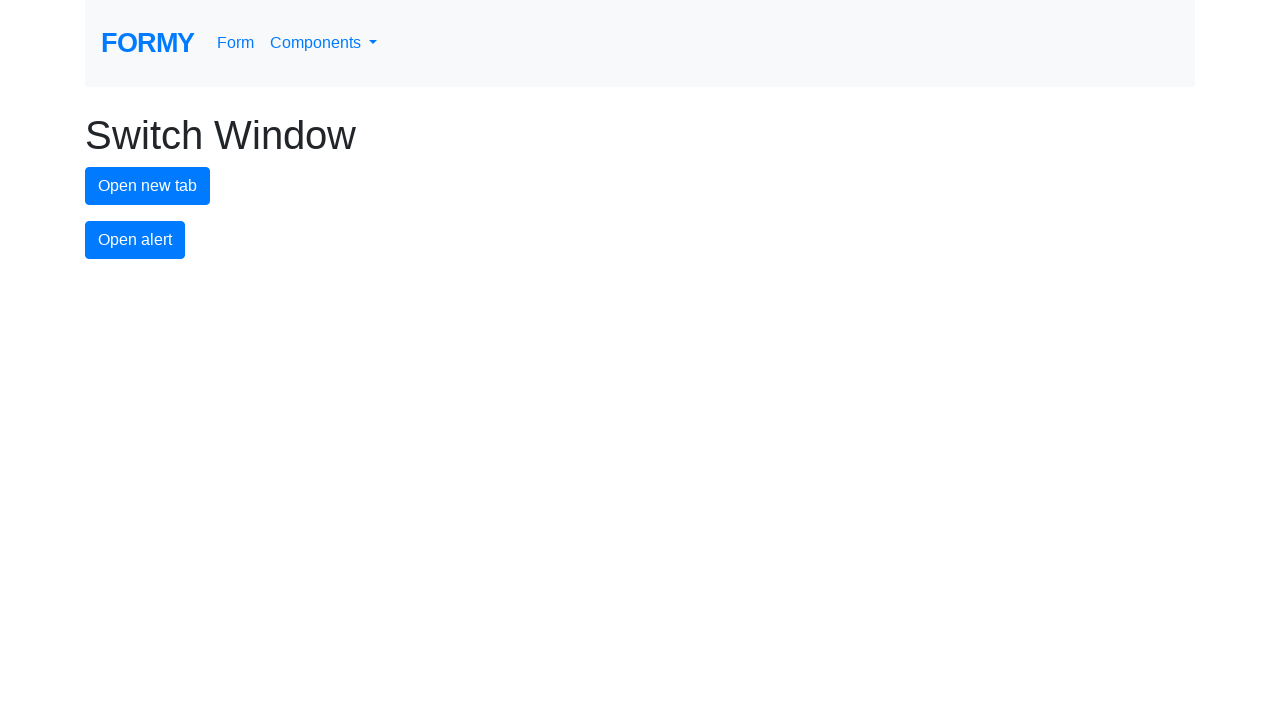

Clicked alert button to trigger alert dialog at (135, 240) on #alert-button
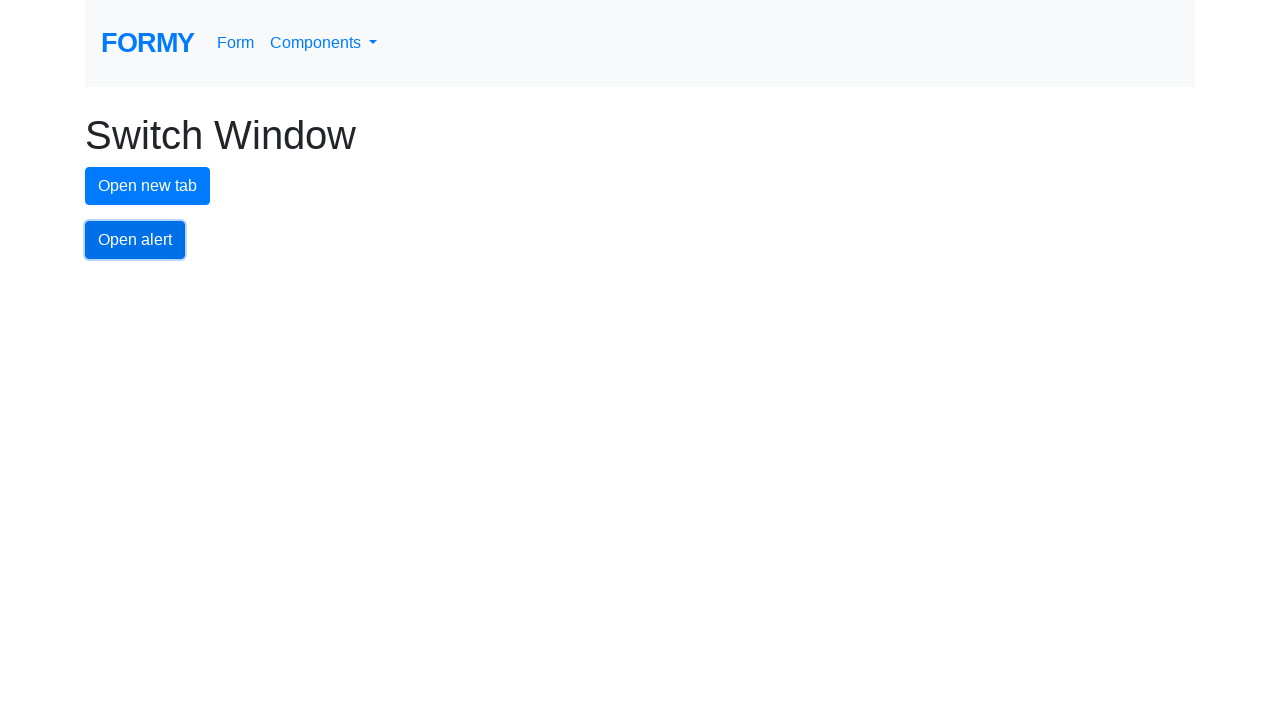

Set up dialog handler to accept alert
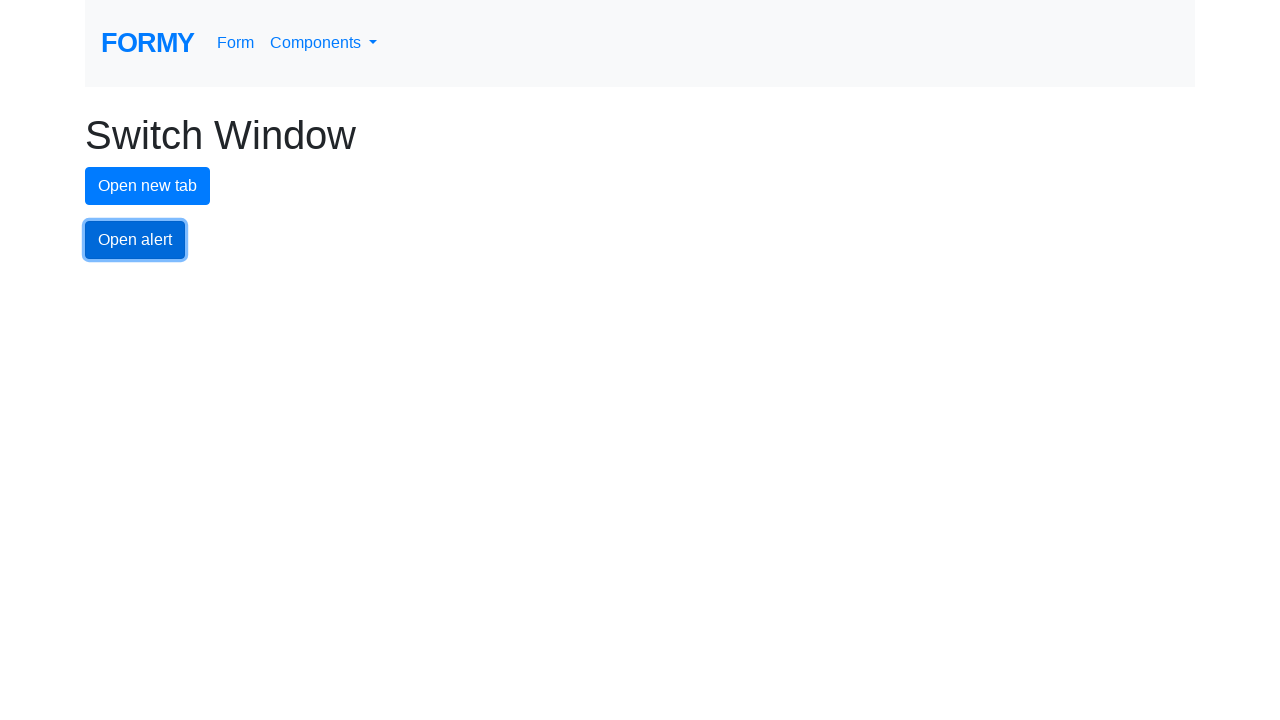

Evaluated JavaScript to trigger pending dialogs
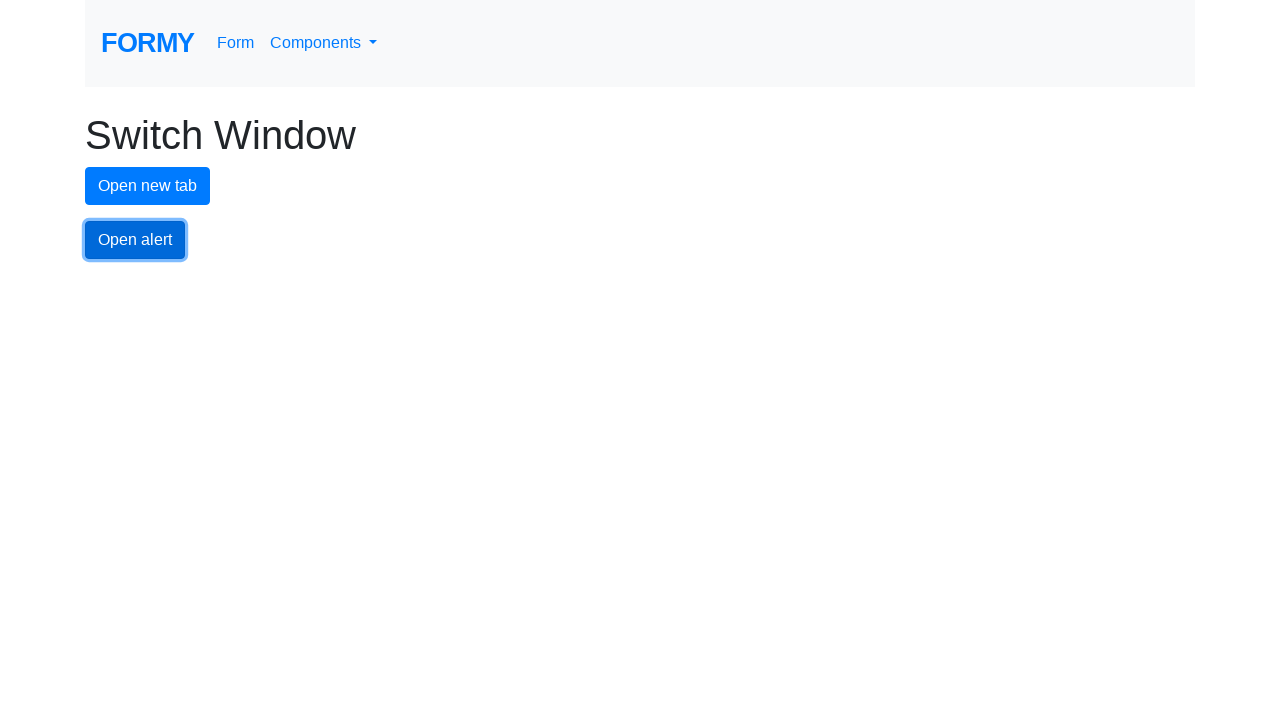

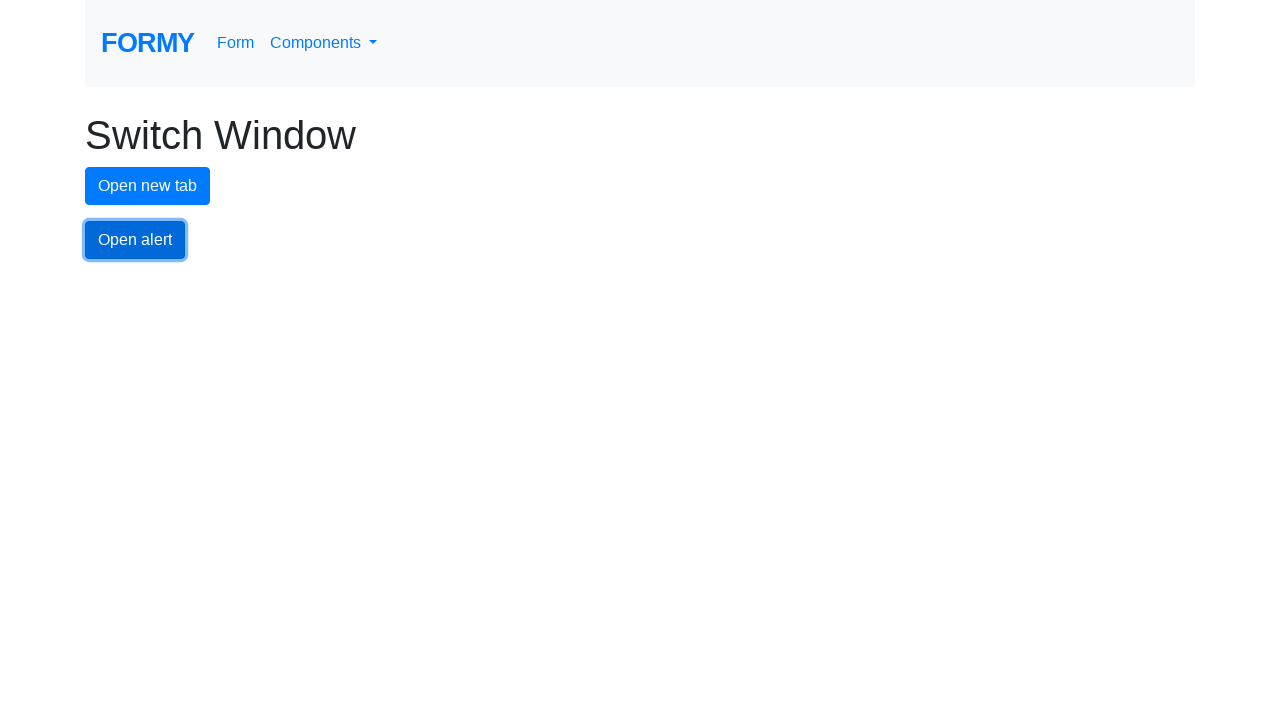